Tests selecting an option from a dropdown list using Playwright's built-in select_option method and verifying the selection.

Starting URL: https://the-internet.herokuapp.com/dropdown

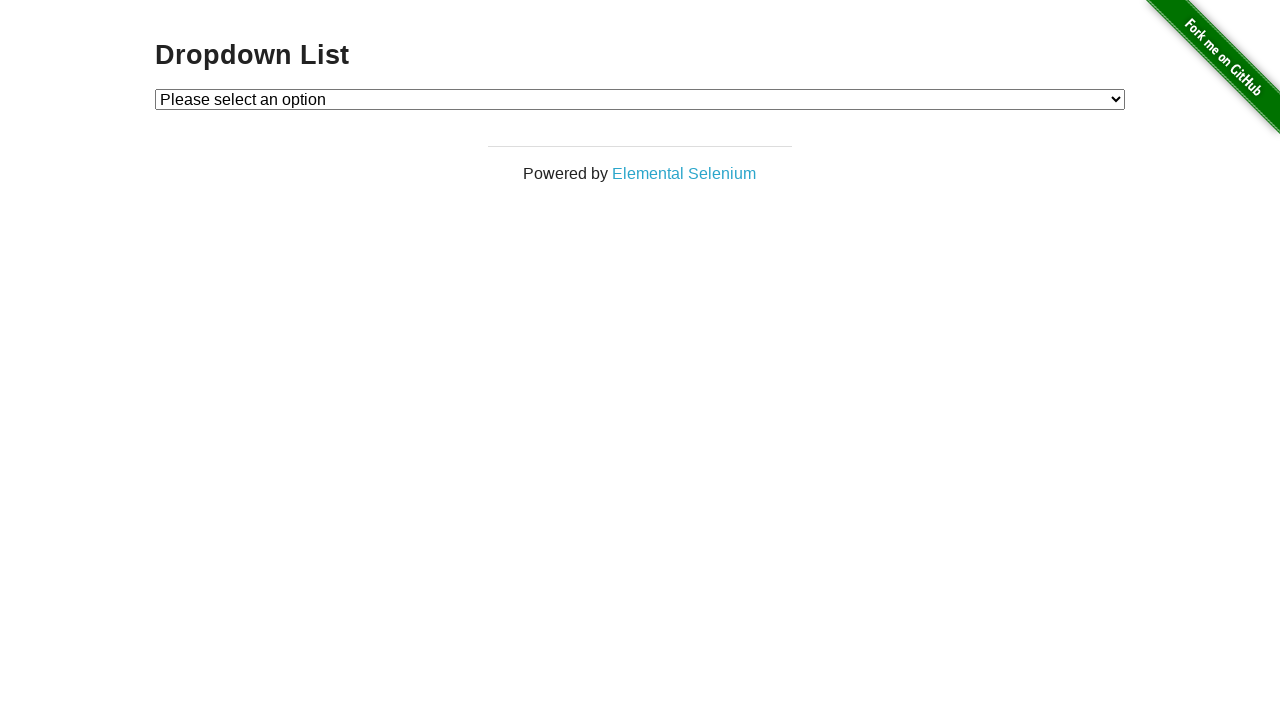

Selected 'Option 1' from dropdown using select_option method on #dropdown
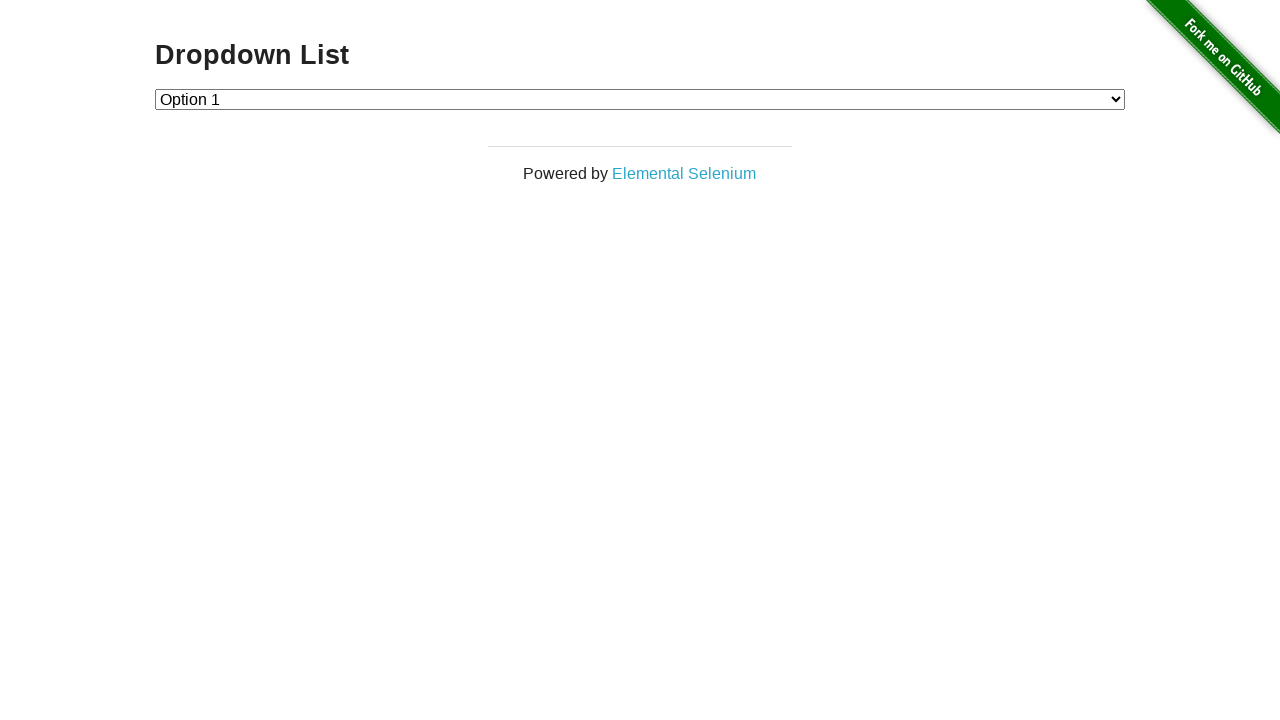

Retrieved text content of selected option
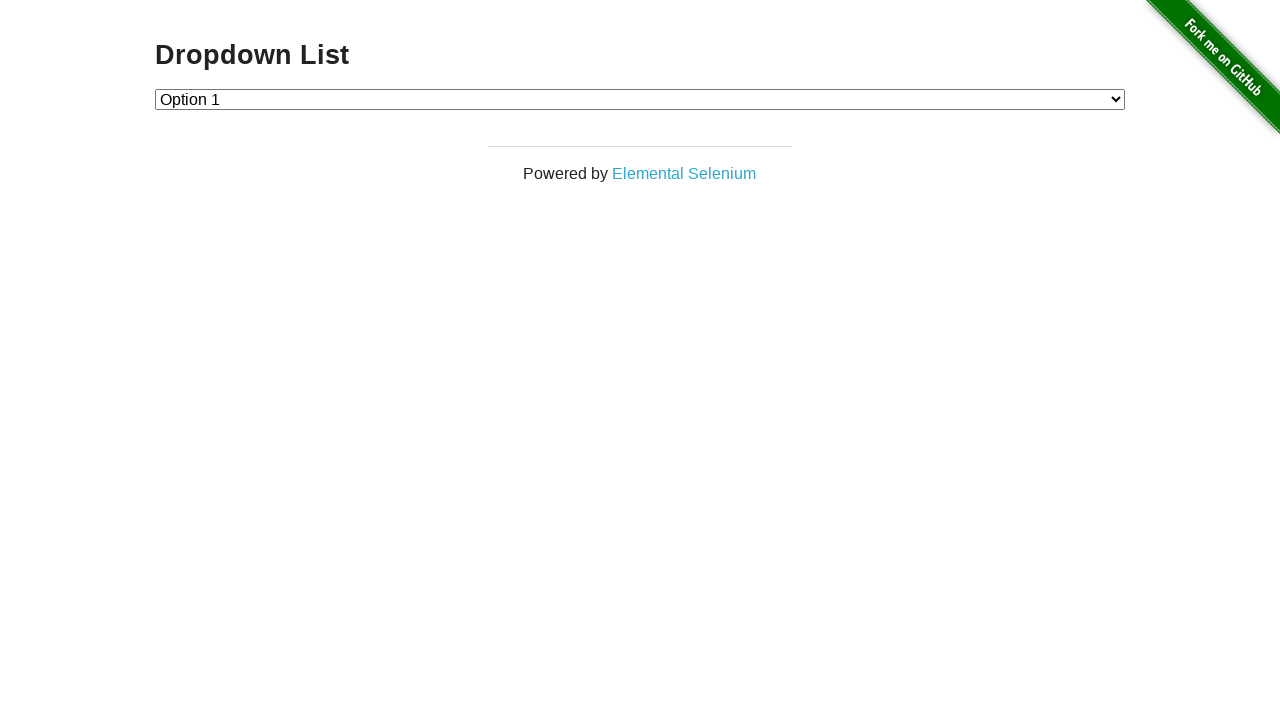

Verified that 'Option 1' was correctly selected
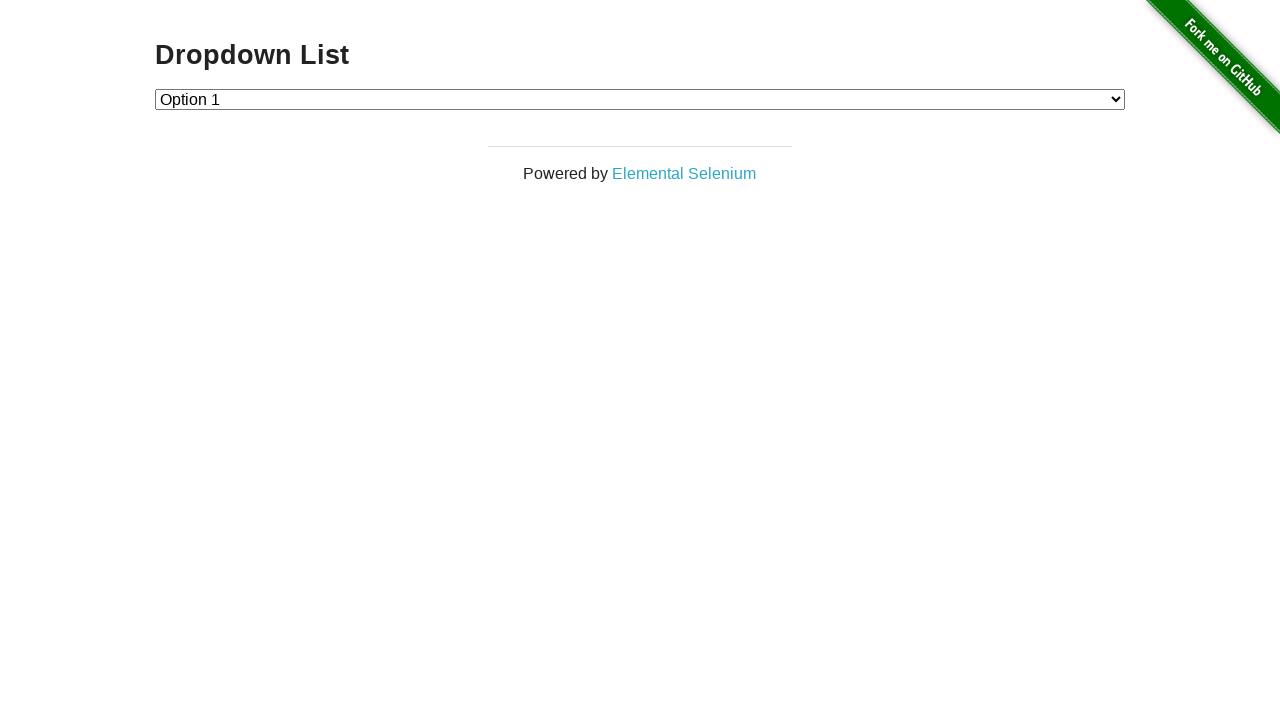

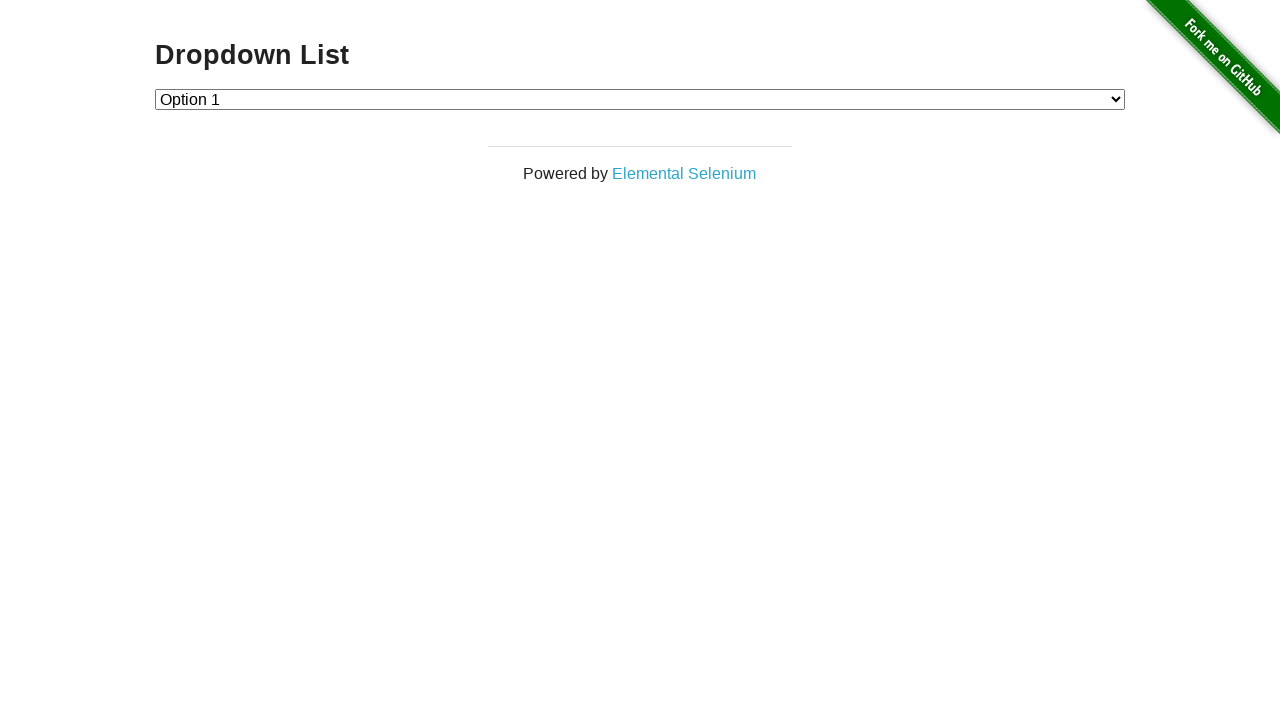